Tests shop default sorting by average rating by clicking Shop menu and selecting "rating" from the sorting dropdown.

Starting URL: http://practice.automationtesting.in

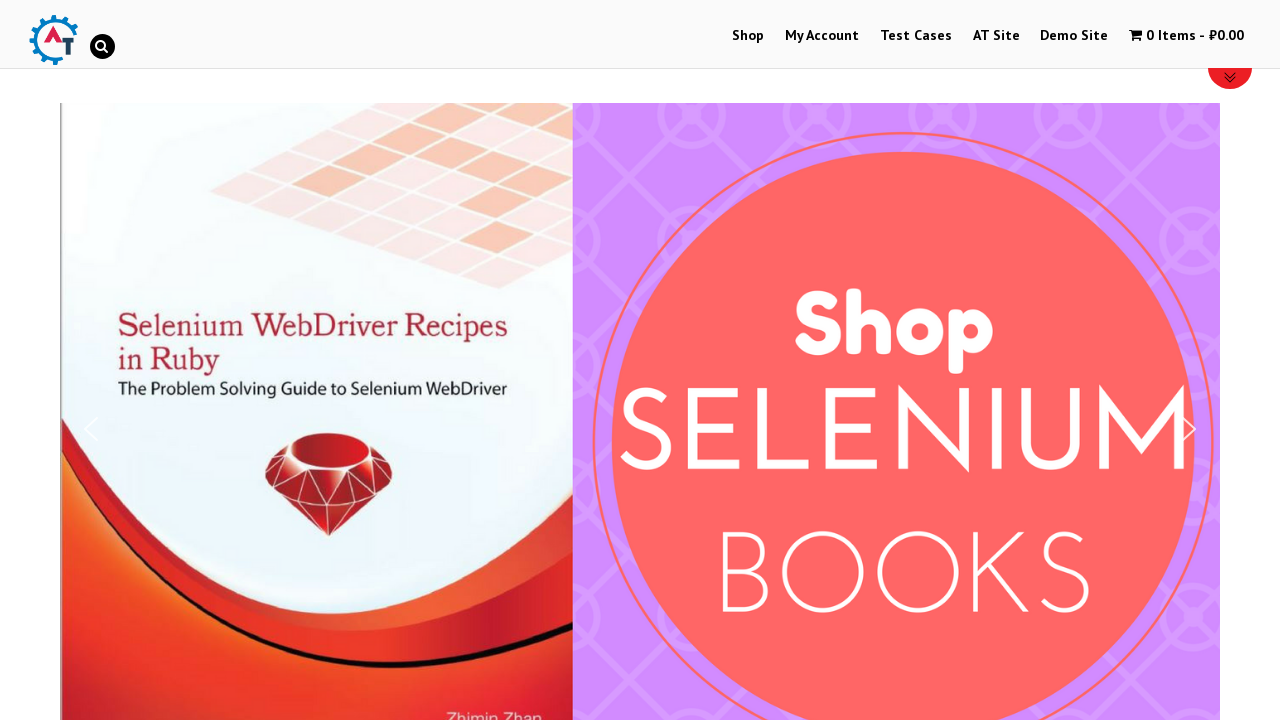

Clicked on Shop menu at (748, 36) on xpath=//a[normalize-space()='Shop']
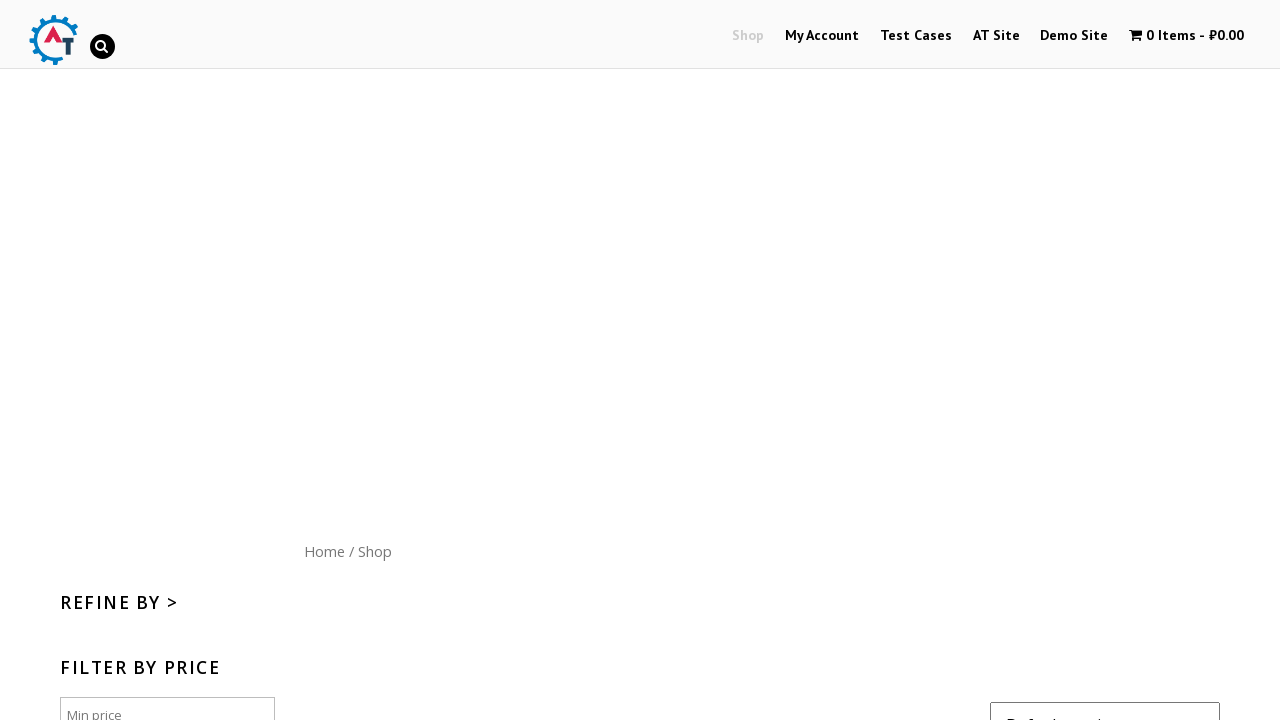

Selected 'rating' from sorting dropdown on //*[@id='content']/form/select
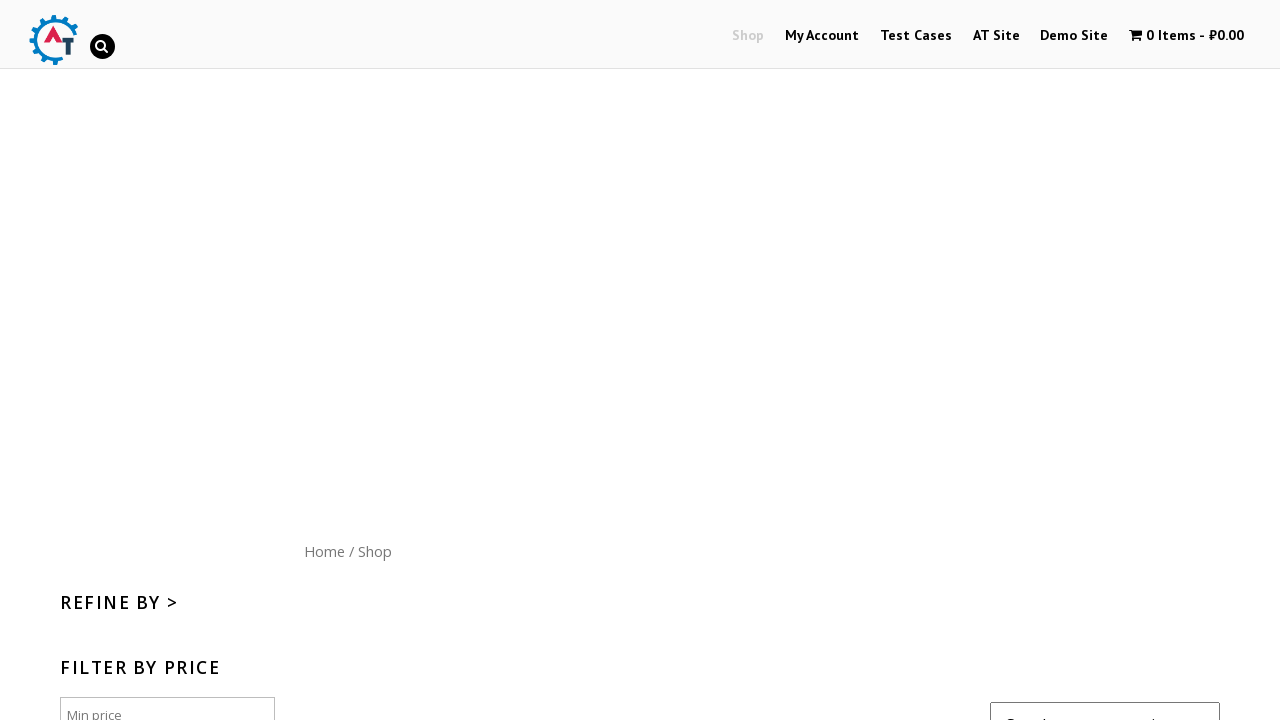

Waited for products to load after sorting by rating
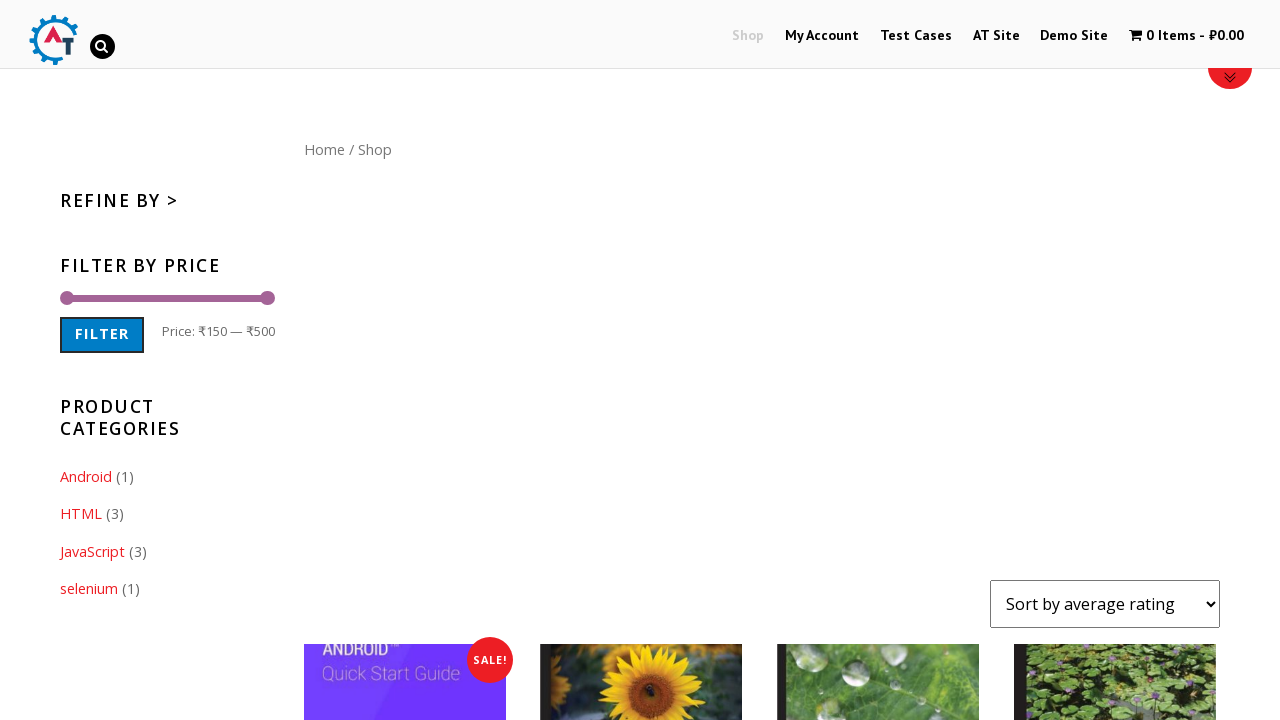

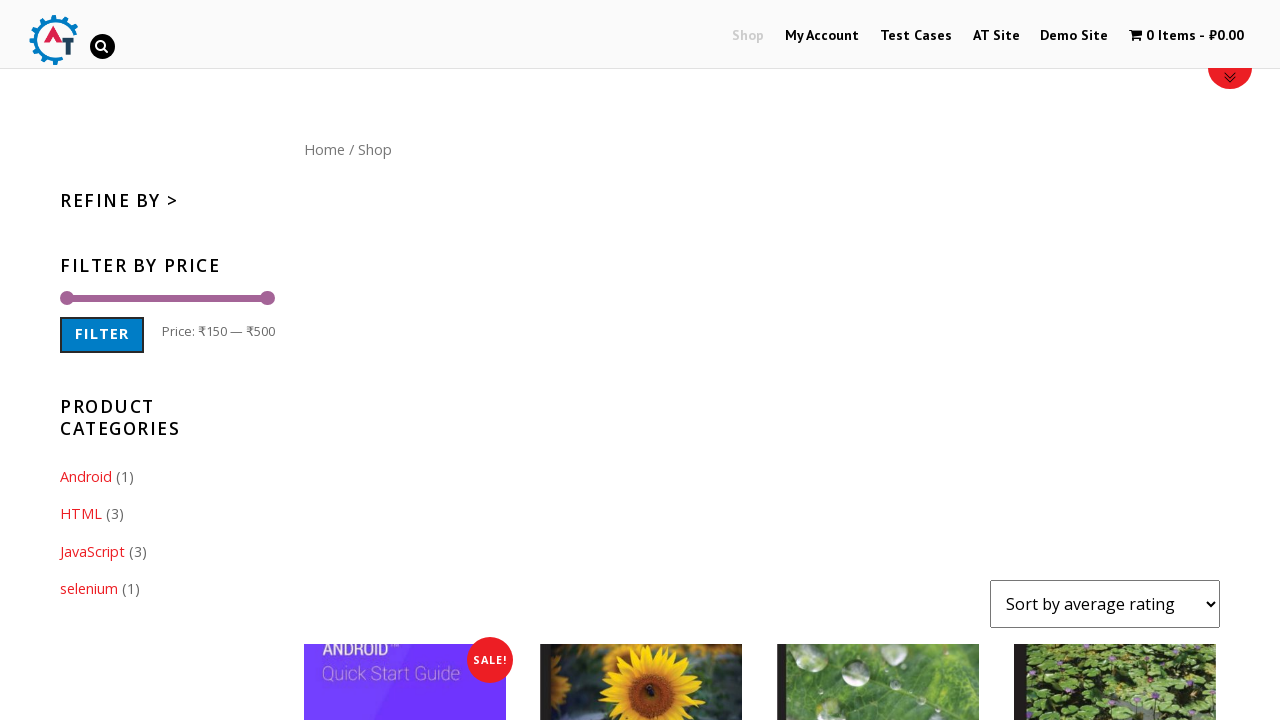